Navigates through news article links on the Live Hindustan website by clicking each article link and returning to the homepage

Starting URL: https://www.livehindustan.com/

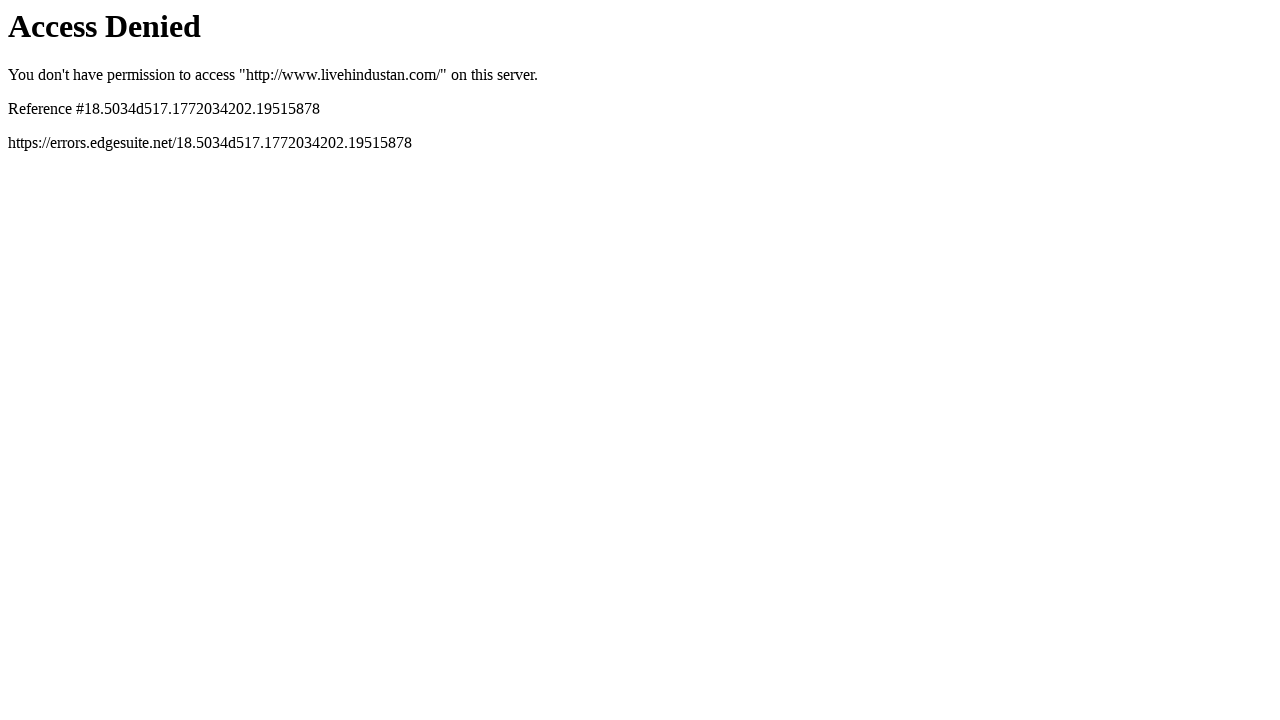

Navigated to Live Hindustan homepage
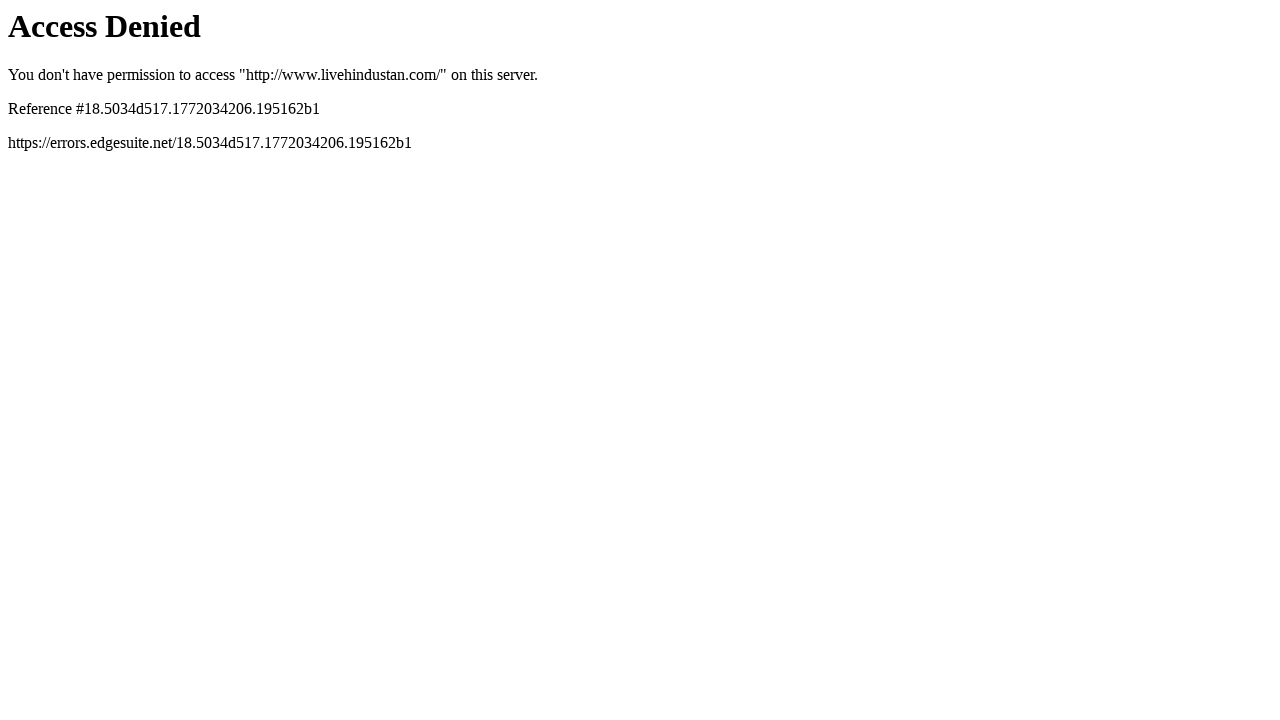

Located all news article links in Hindi News section
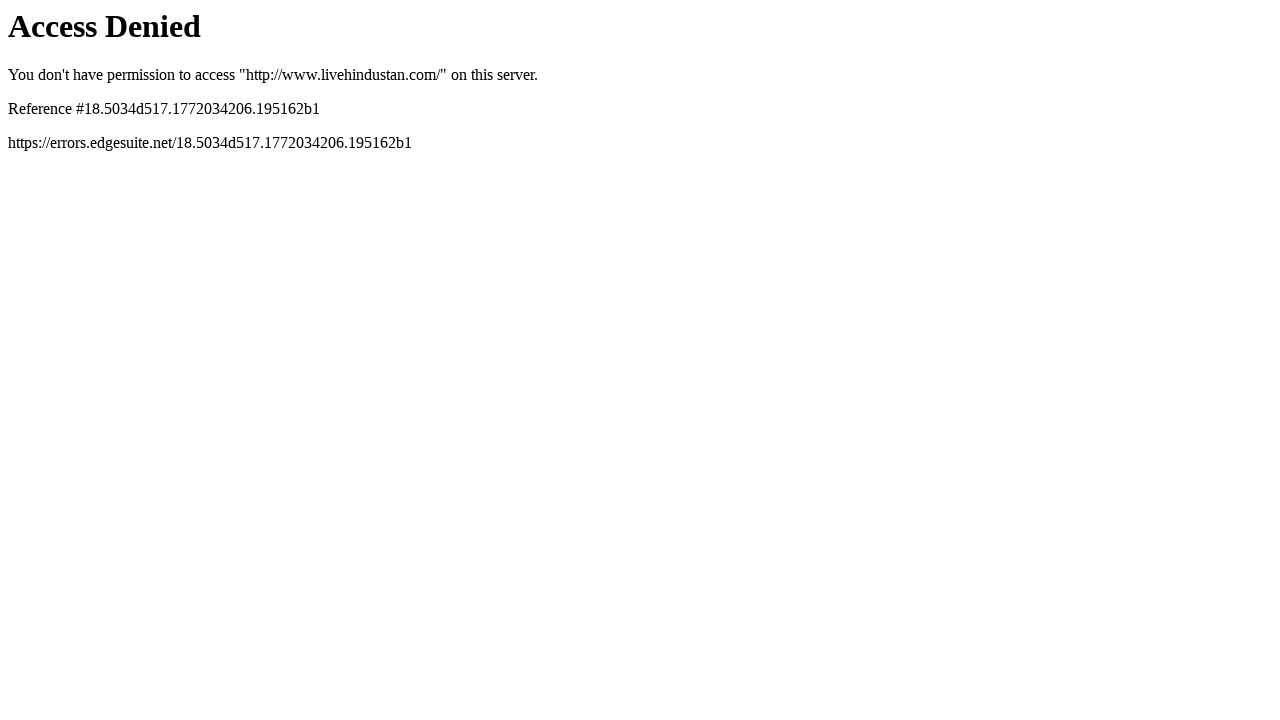

Found 0 article links on homepage
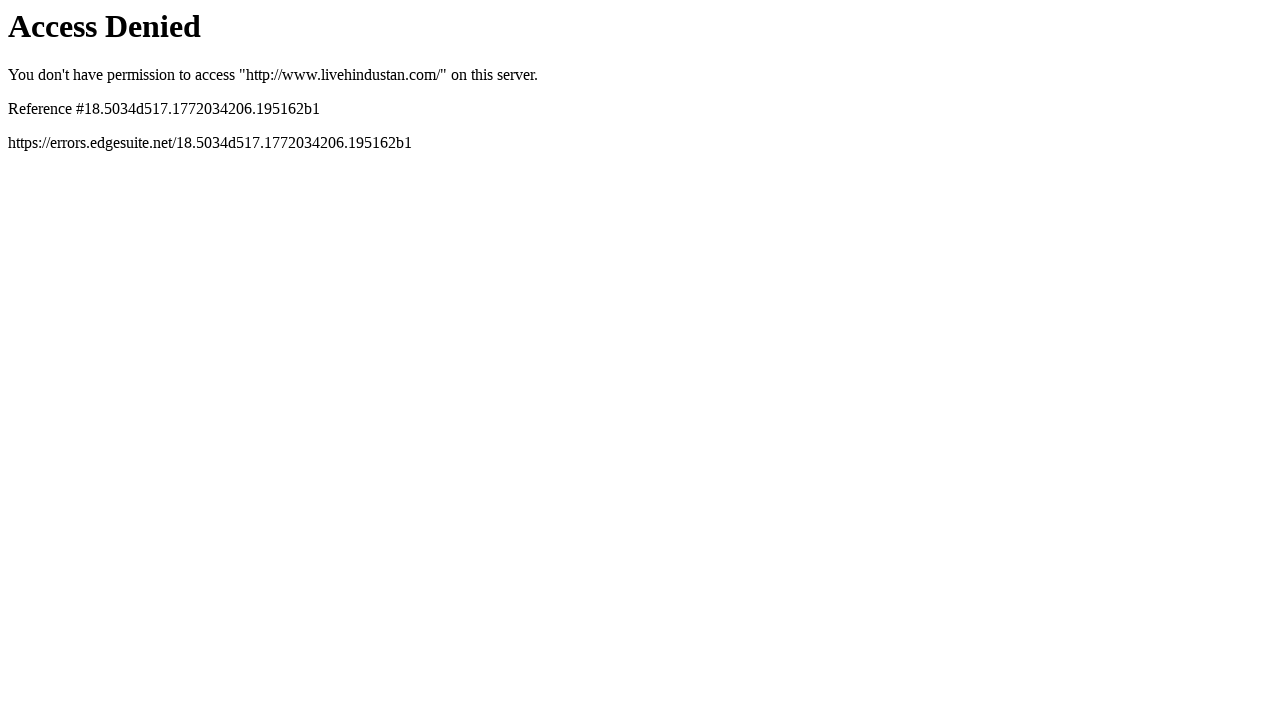

Set limit to process 0 articles
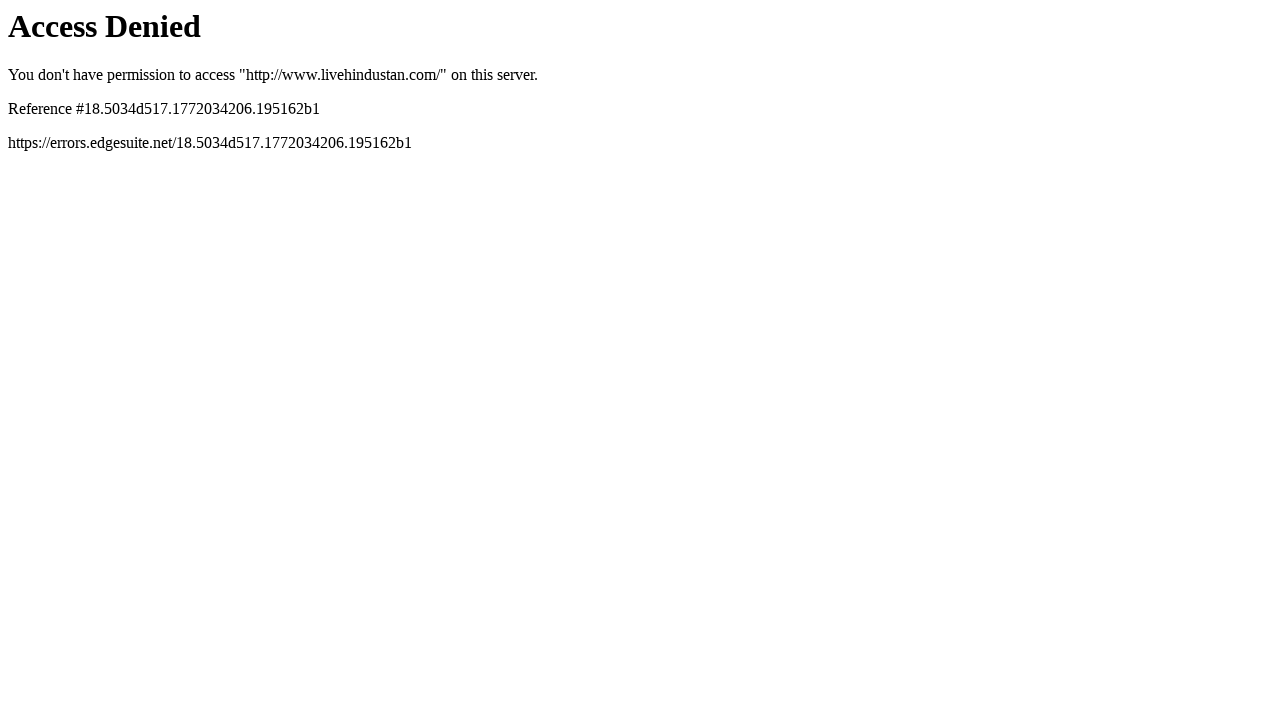

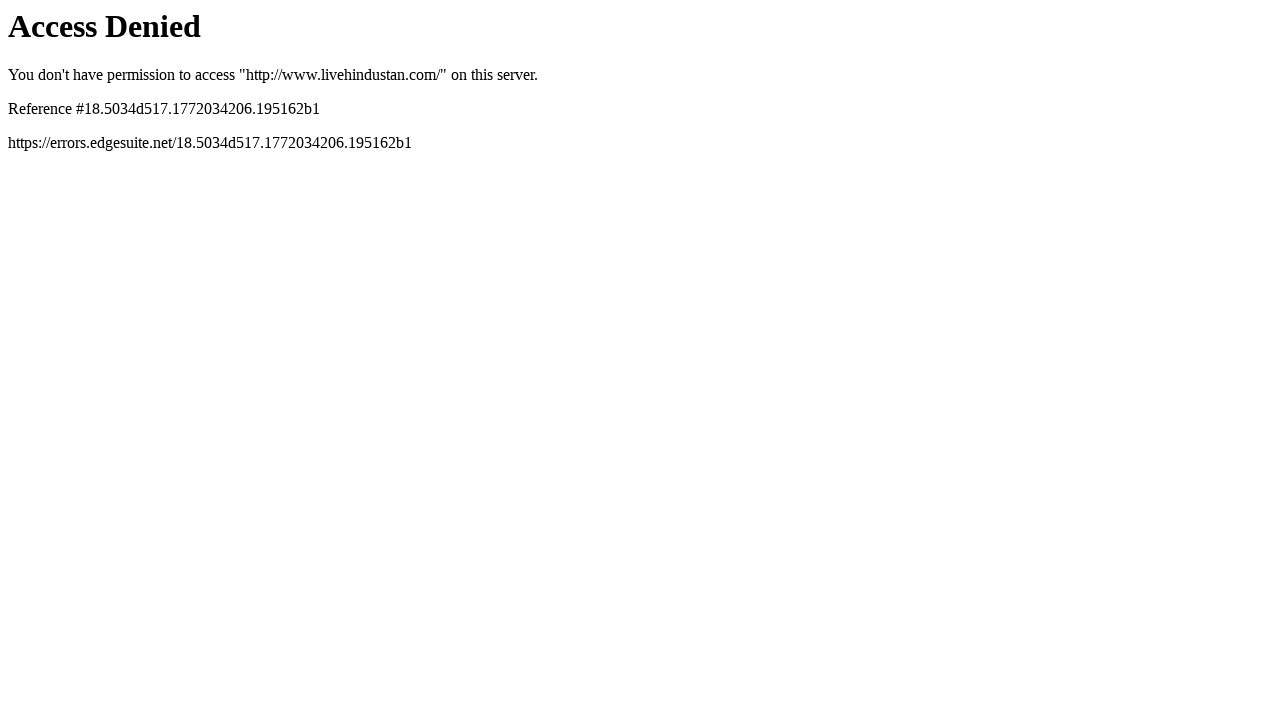